Tests the Add/Remove Elements functionality by clicking to add 9 elements and verifying they were all added correctly

Starting URL: http://the-internet.herokuapp.com

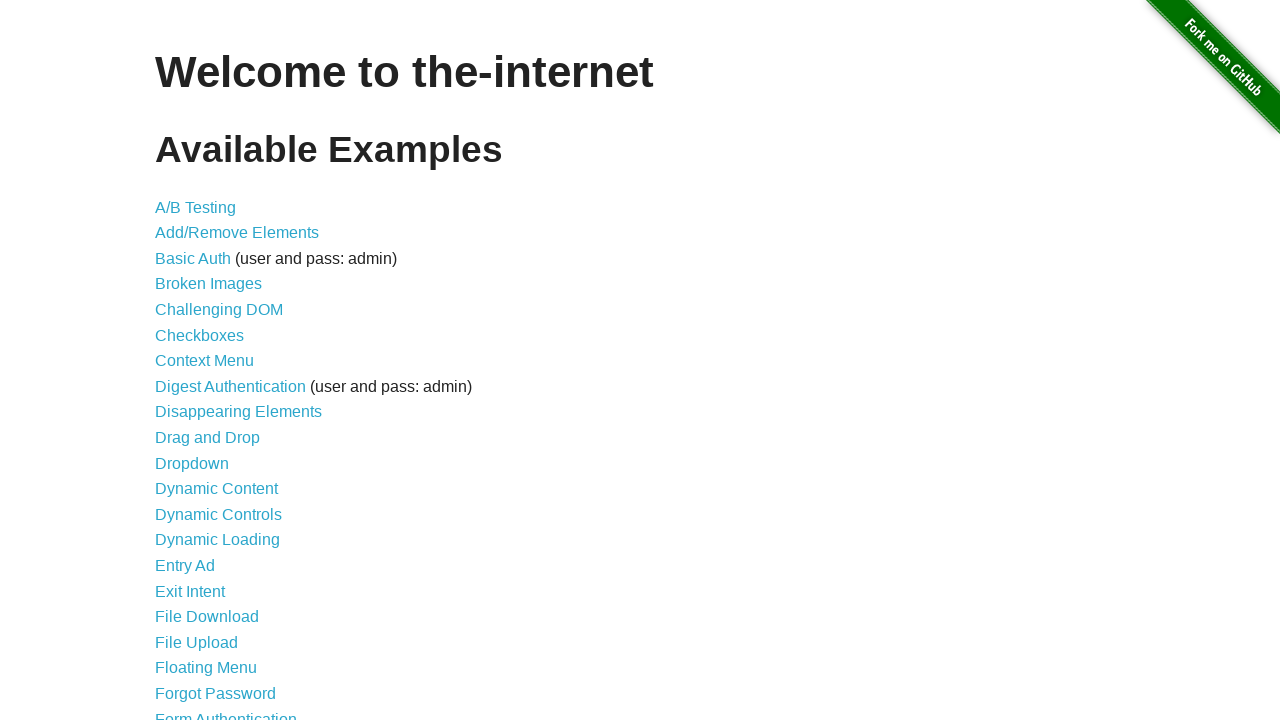

Clicked on Add/Remove Elements link at (237, 233) on a[href='/add_remove_elements/']
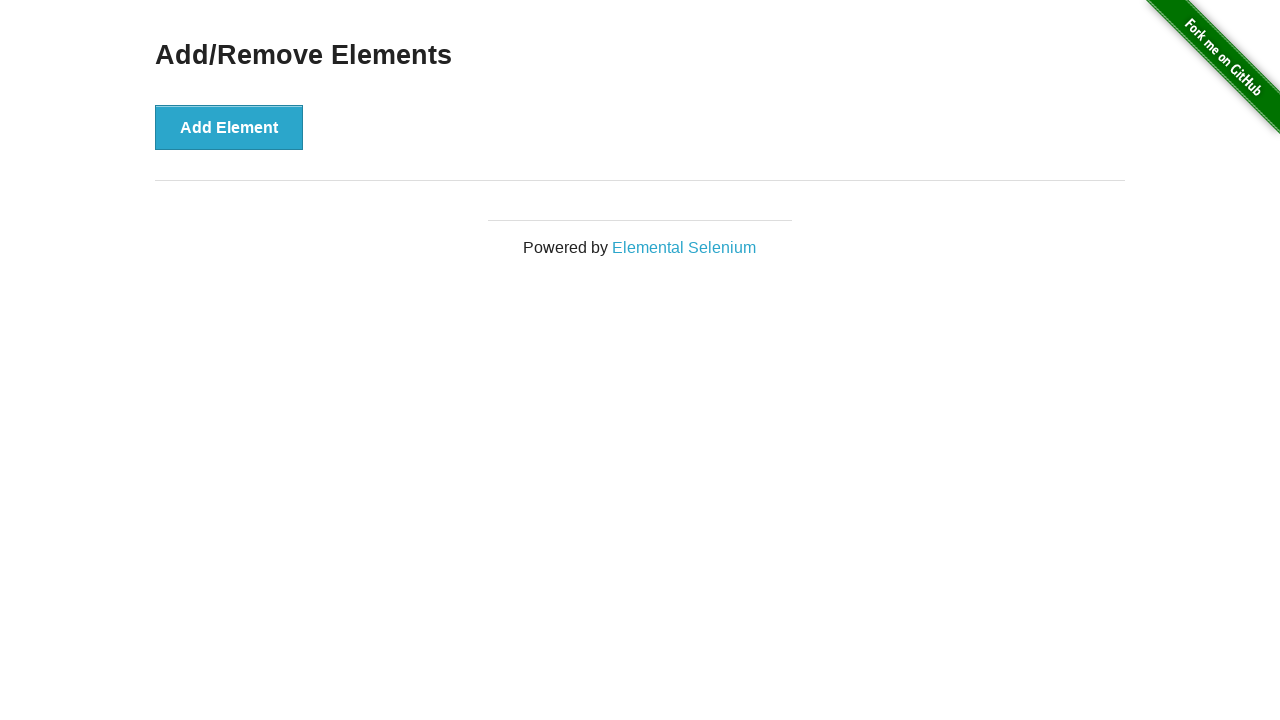

Add Element button loaded
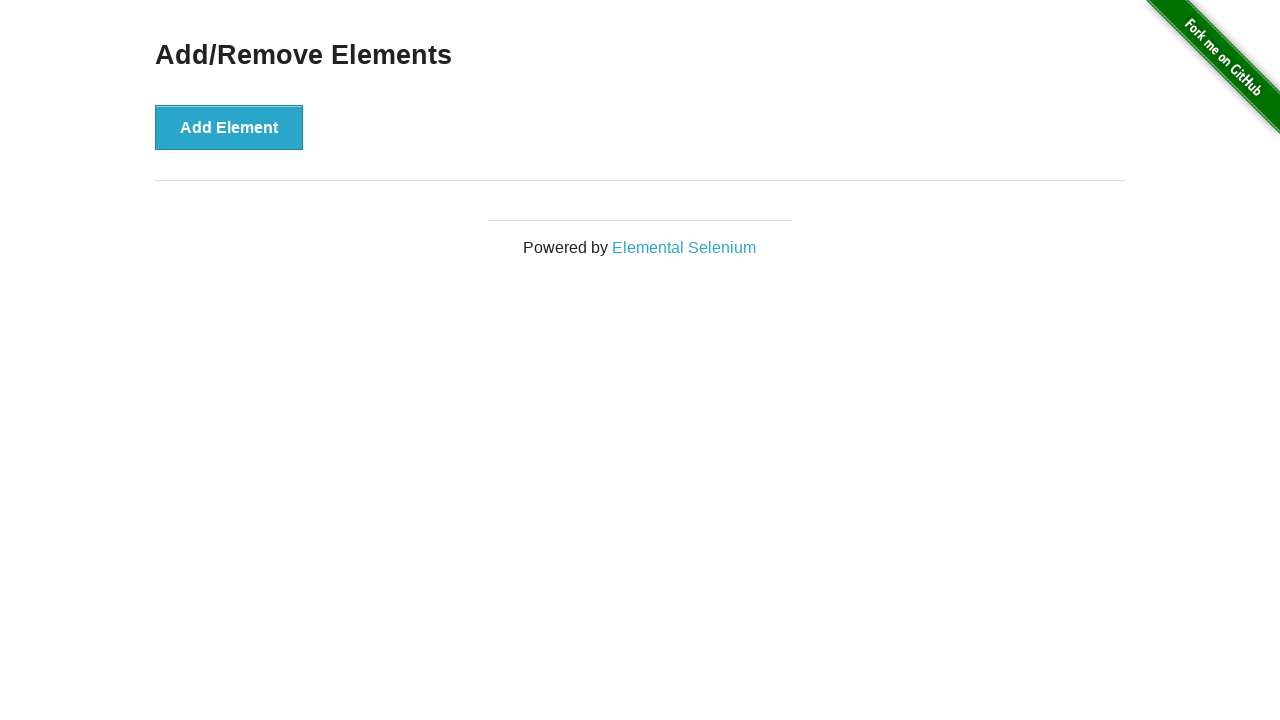

Clicked Add Element button (element 1 of 9) at (229, 127) on button[onclick='addElement()']
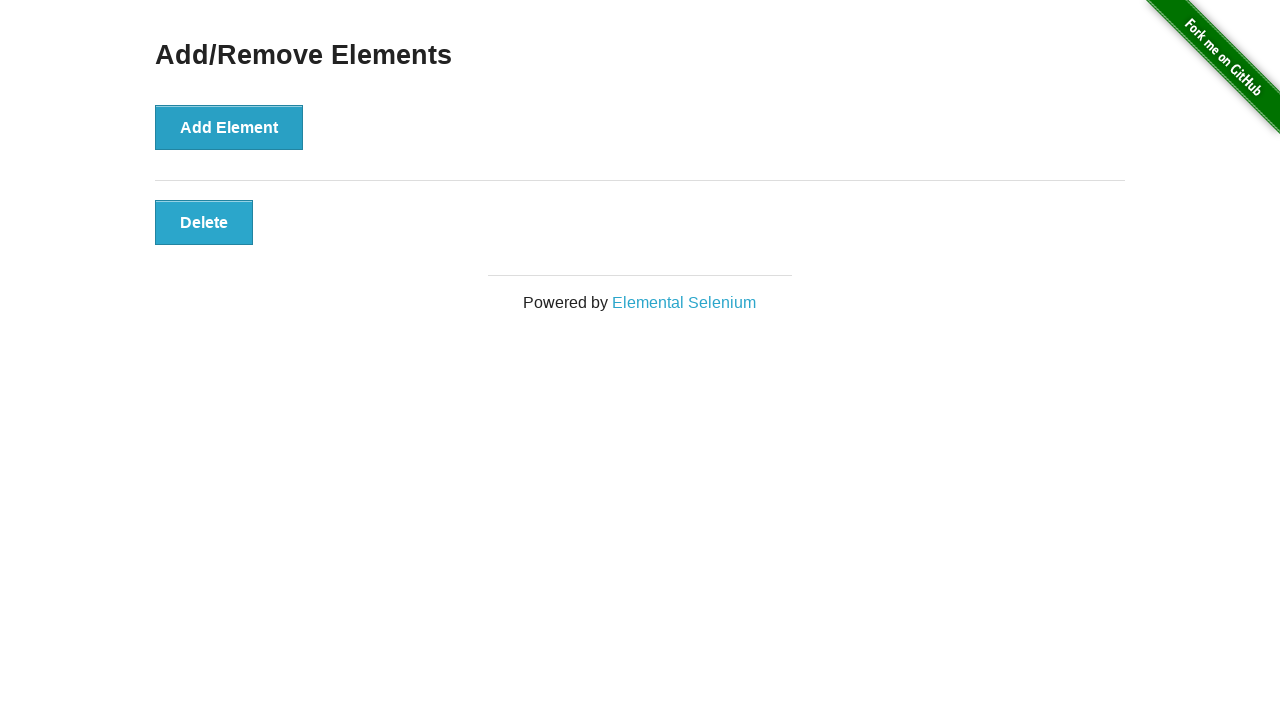

Clicked Add Element button (element 2 of 9) at (229, 127) on button[onclick='addElement()']
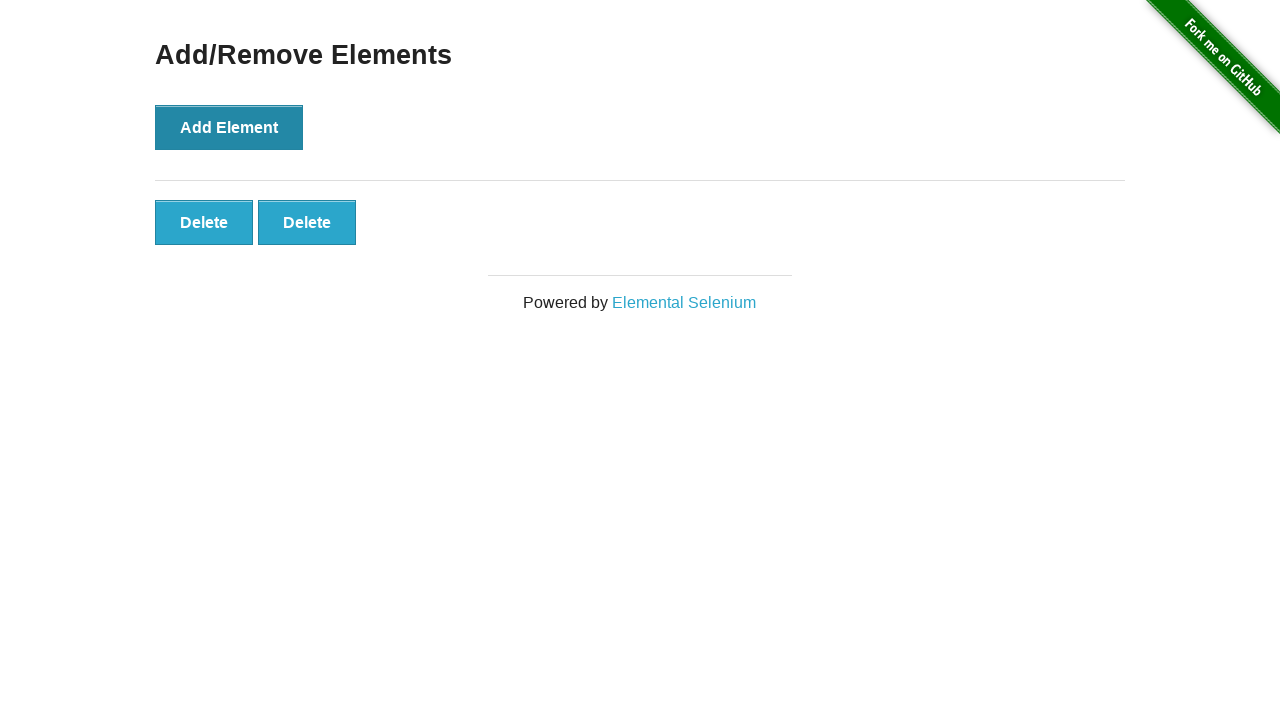

Clicked Add Element button (element 3 of 9) at (229, 127) on button[onclick='addElement()']
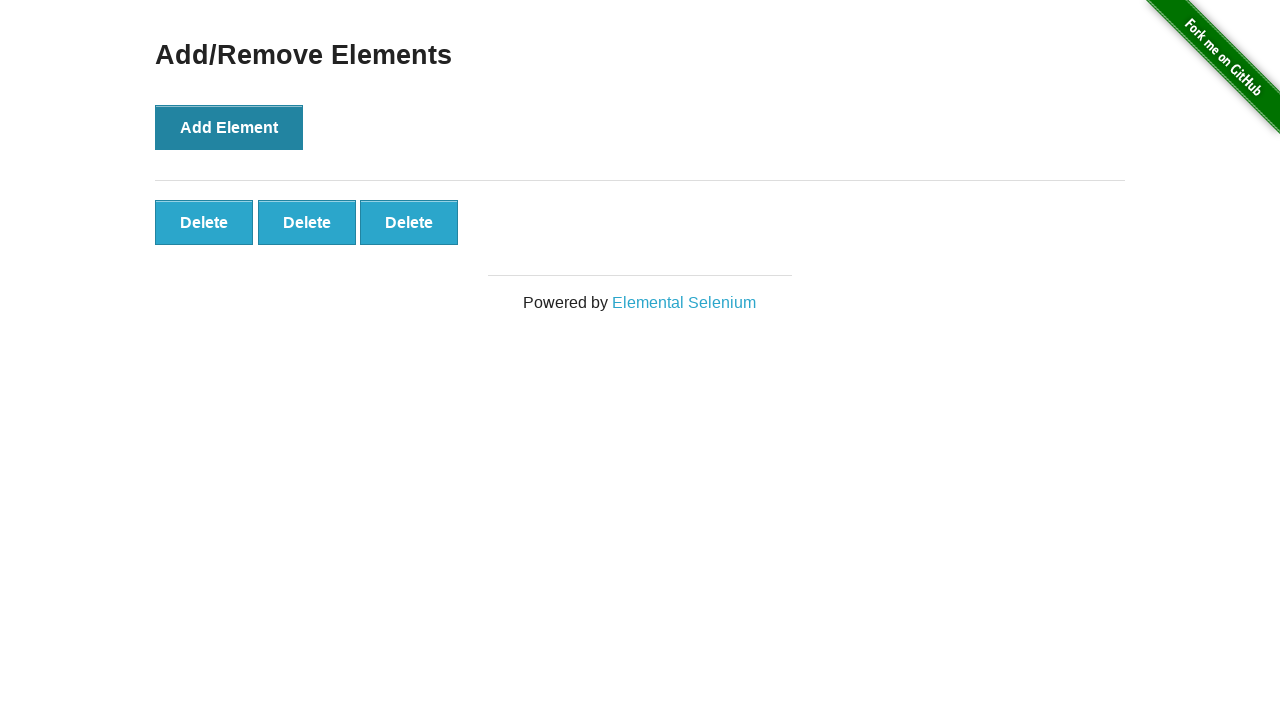

Clicked Add Element button (element 4 of 9) at (229, 127) on button[onclick='addElement()']
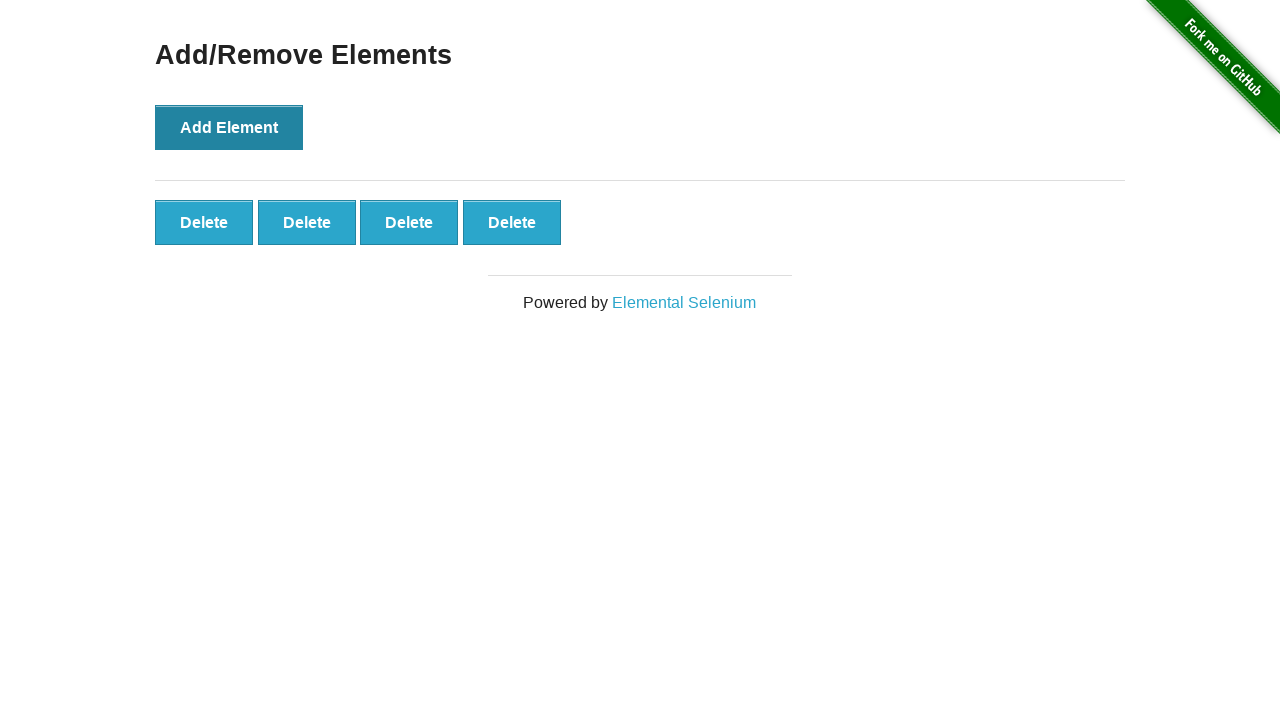

Clicked Add Element button (element 5 of 9) at (229, 127) on button[onclick='addElement()']
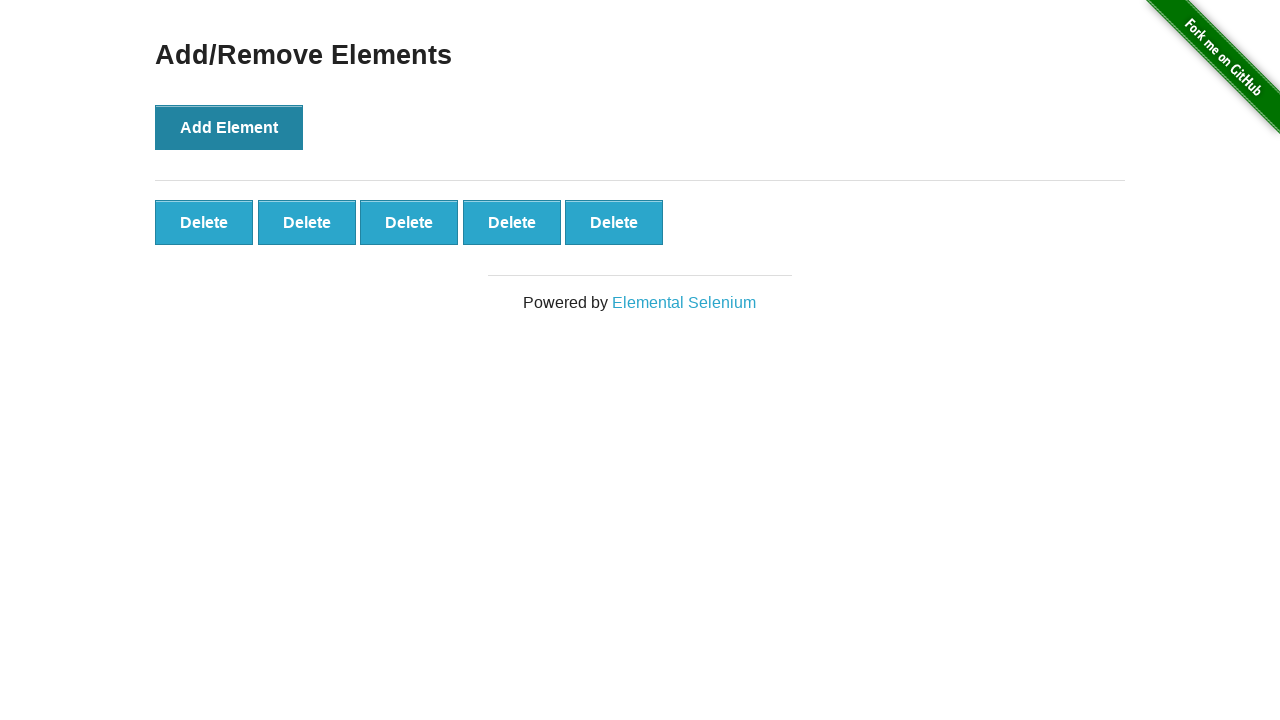

Clicked Add Element button (element 6 of 9) at (229, 127) on button[onclick='addElement()']
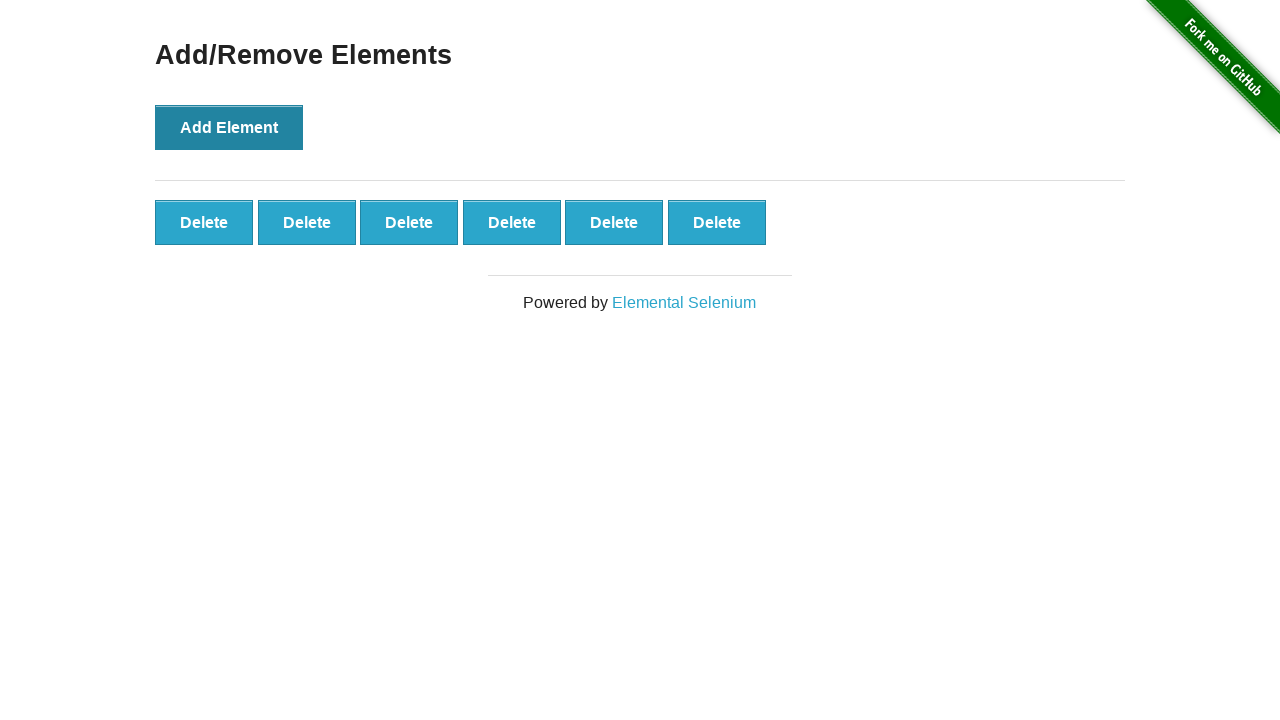

Clicked Add Element button (element 7 of 9) at (229, 127) on button[onclick='addElement()']
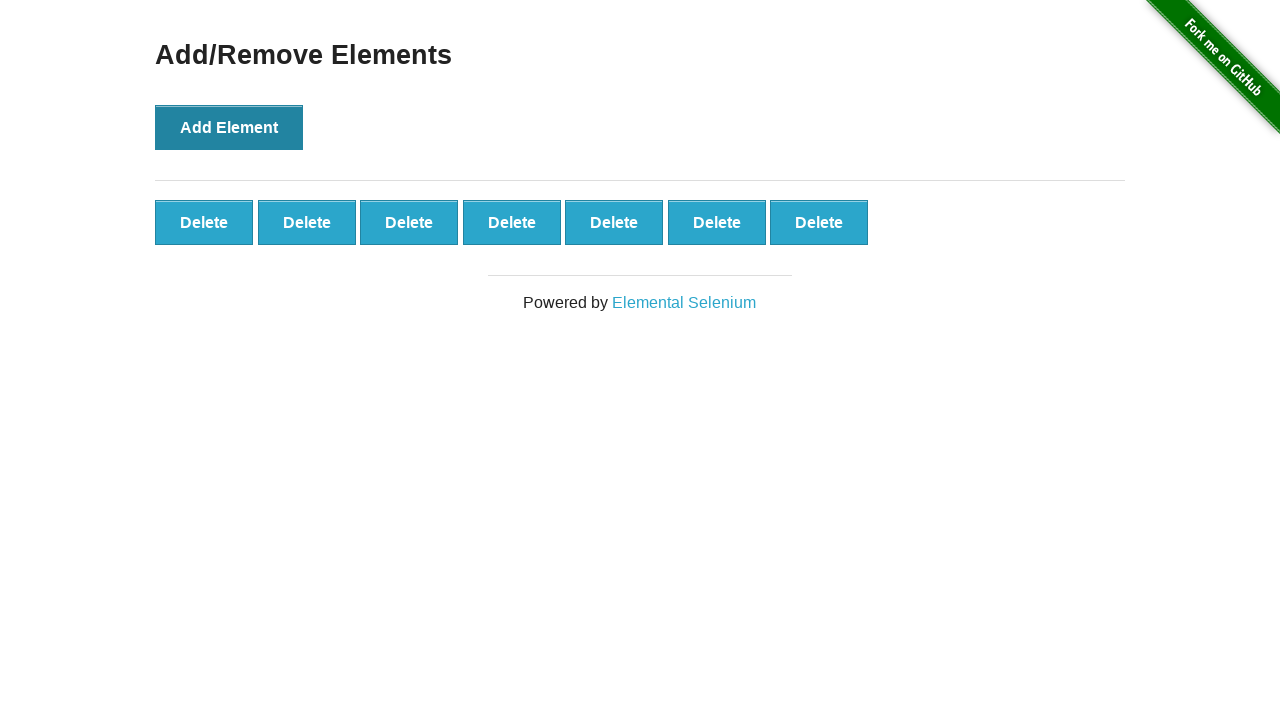

Clicked Add Element button (element 8 of 9) at (229, 127) on button[onclick='addElement()']
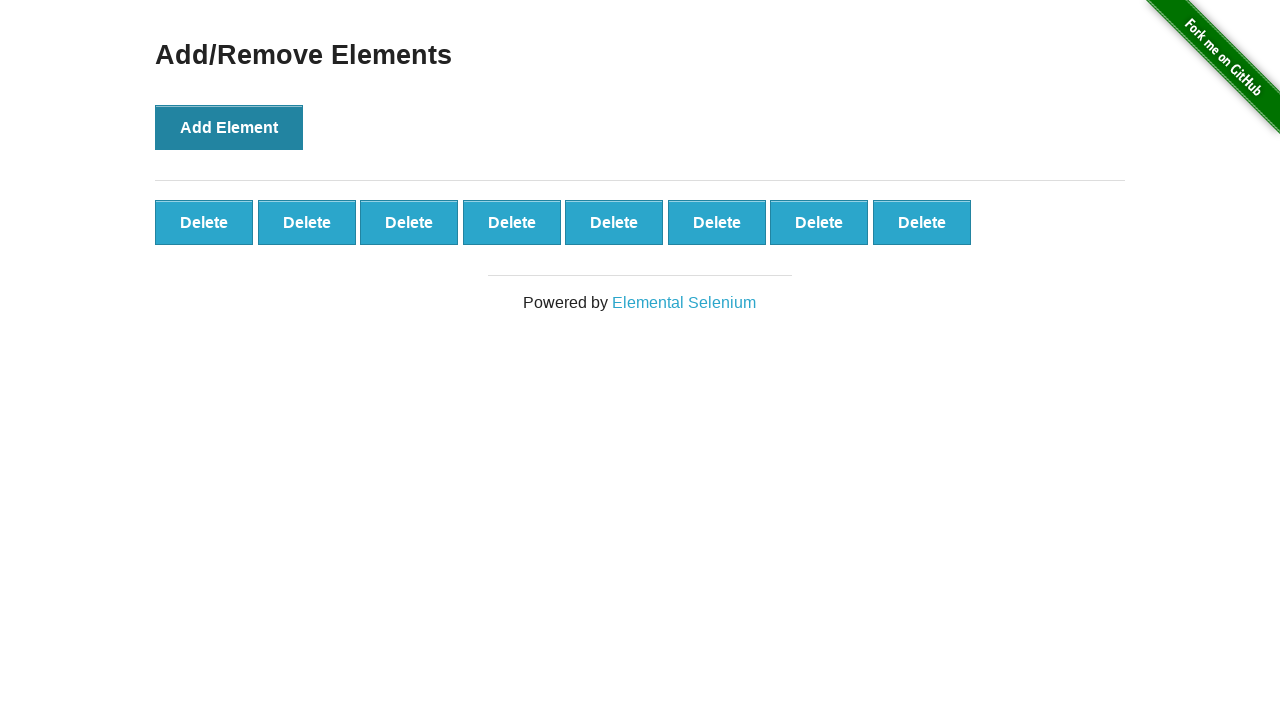

Clicked Add Element button (element 9 of 9) at (229, 127) on button[onclick='addElement()']
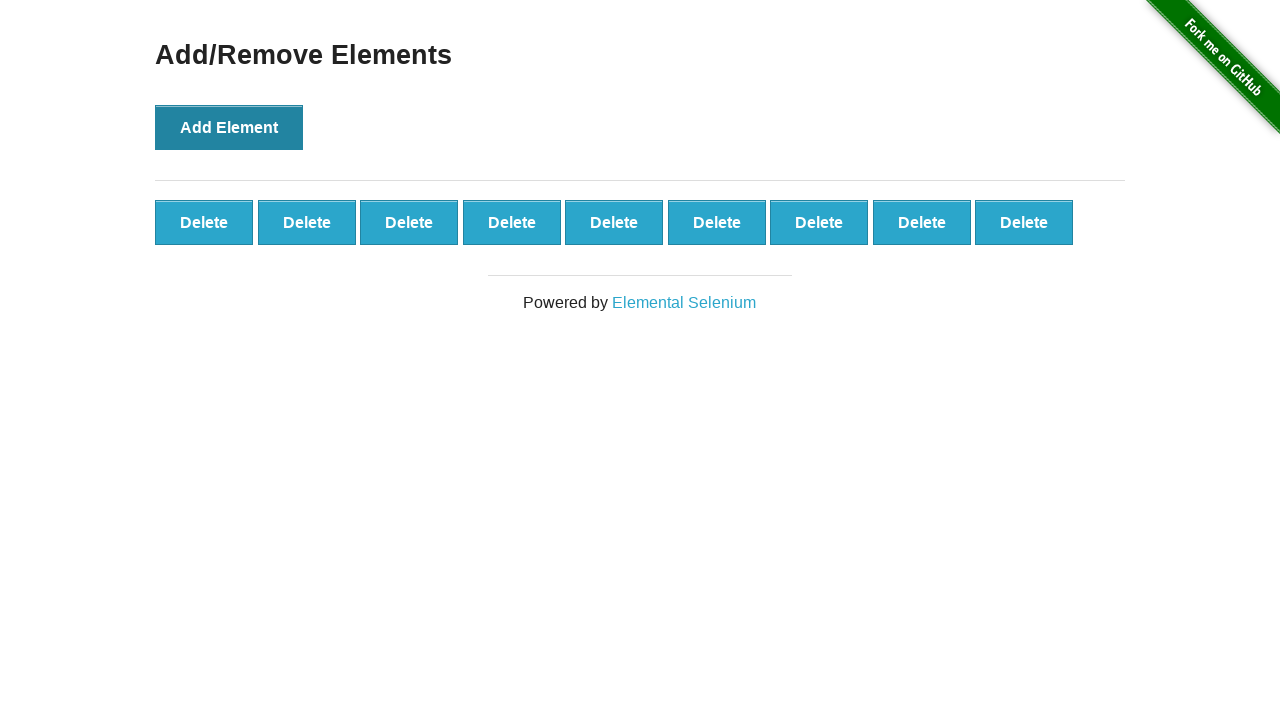

All added elements are now visible on the page
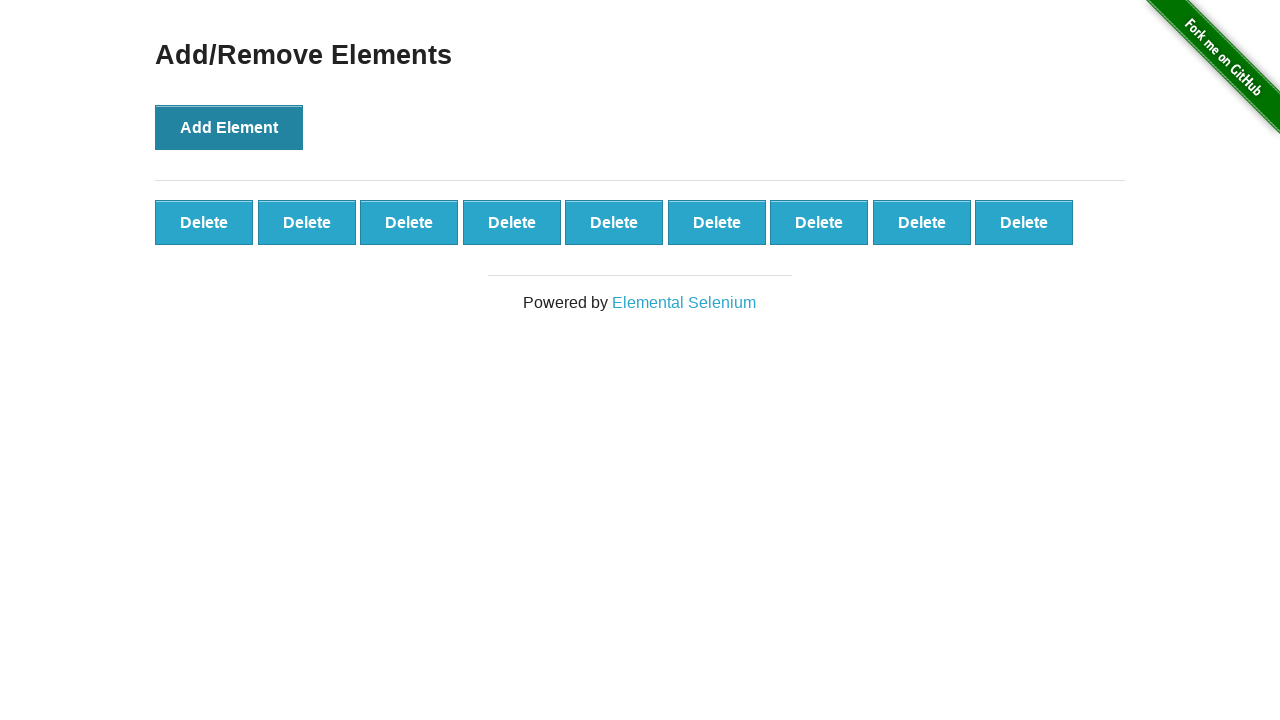

Counted 9 added elements
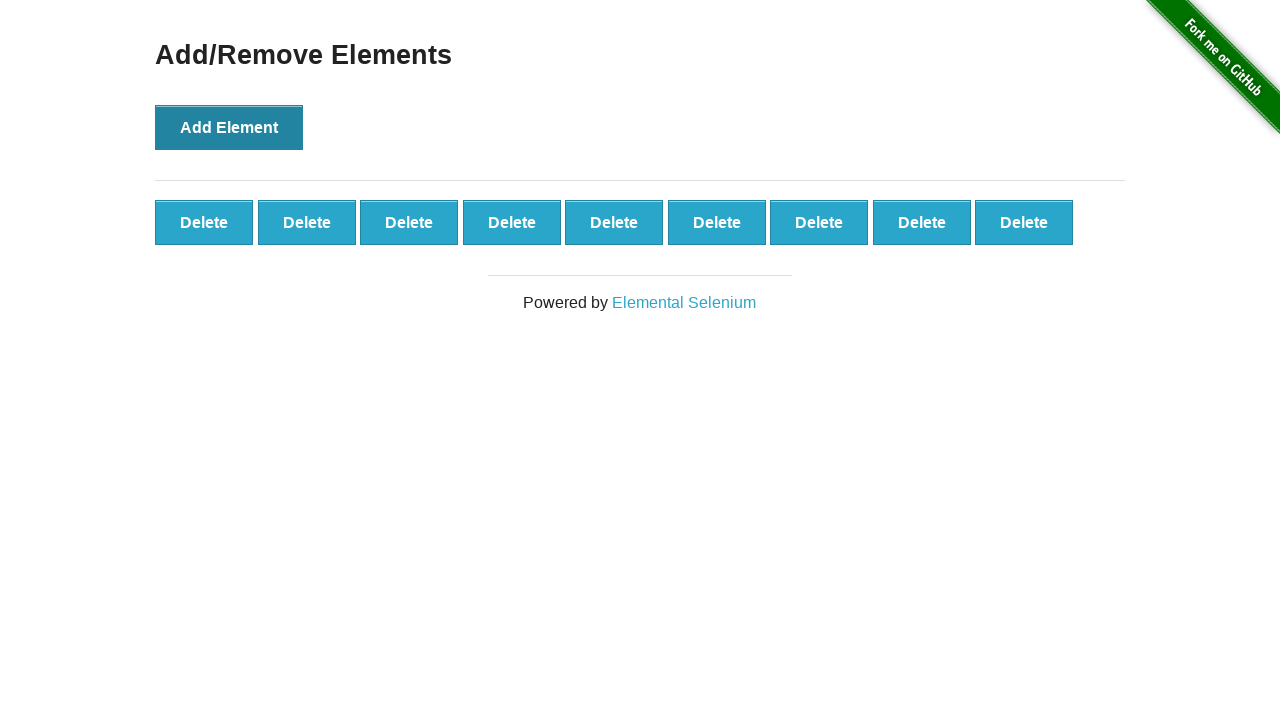

Verified that 9 elements were added successfully (expected 9)
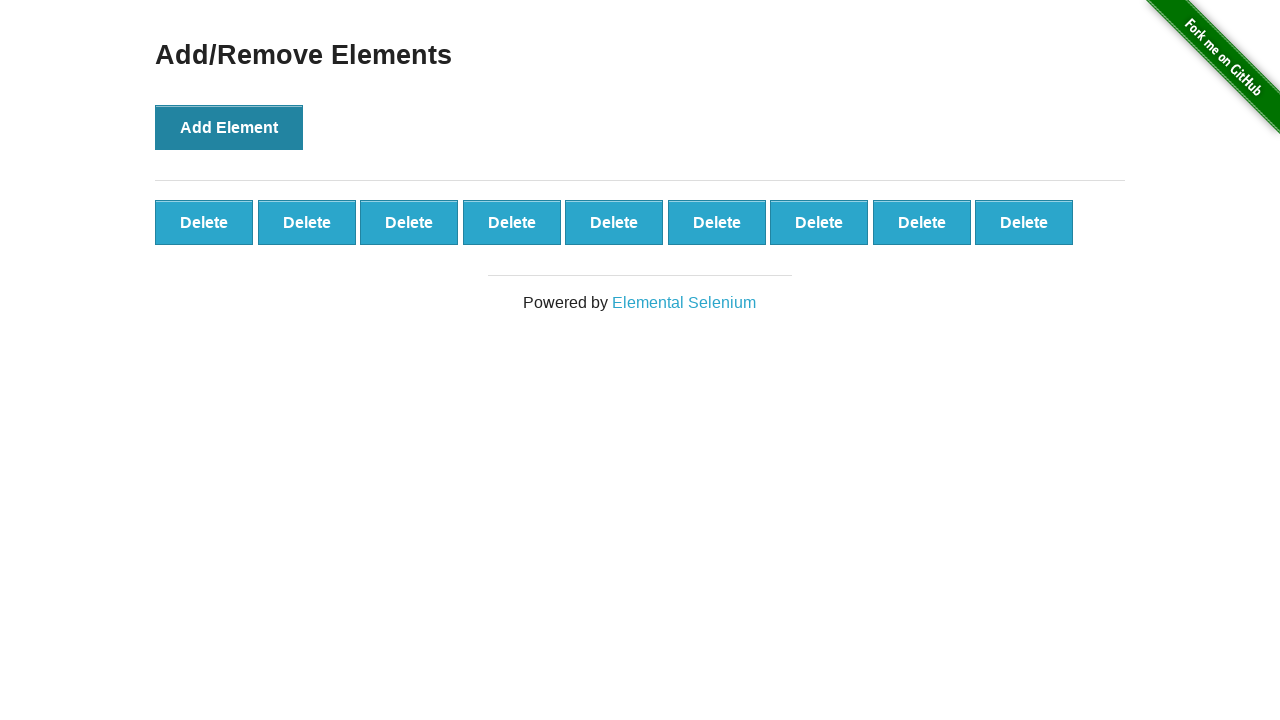

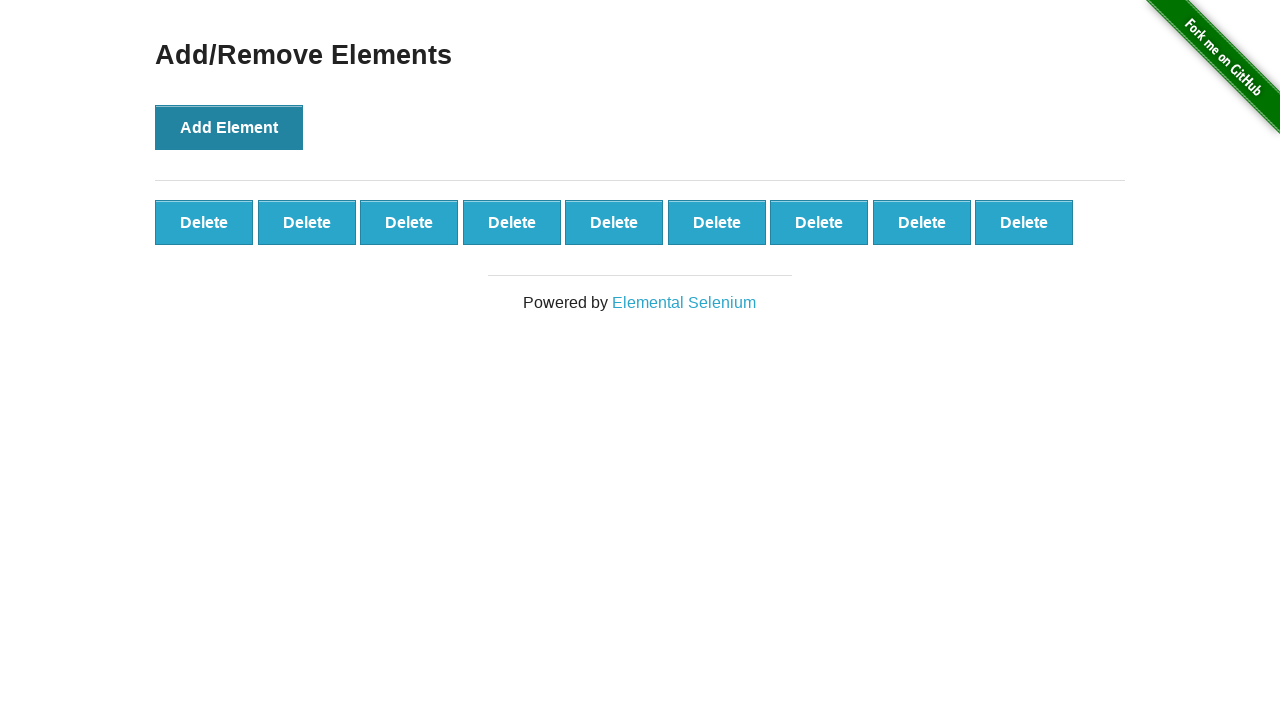